Tests dismissing a JavaScript confirm dialog and verifying the cancel result

Starting URL: https://the-internet.herokuapp.com/javascript_alerts

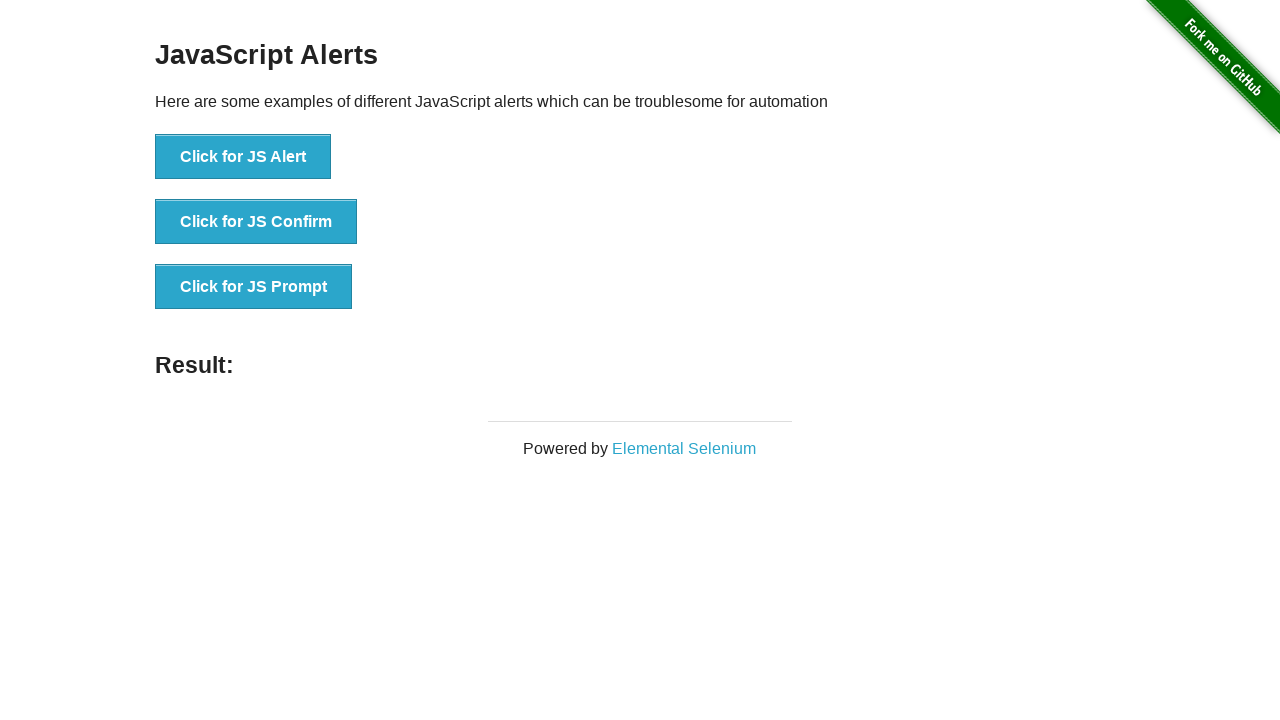

Set up dialog handler to dismiss confirm dialogs
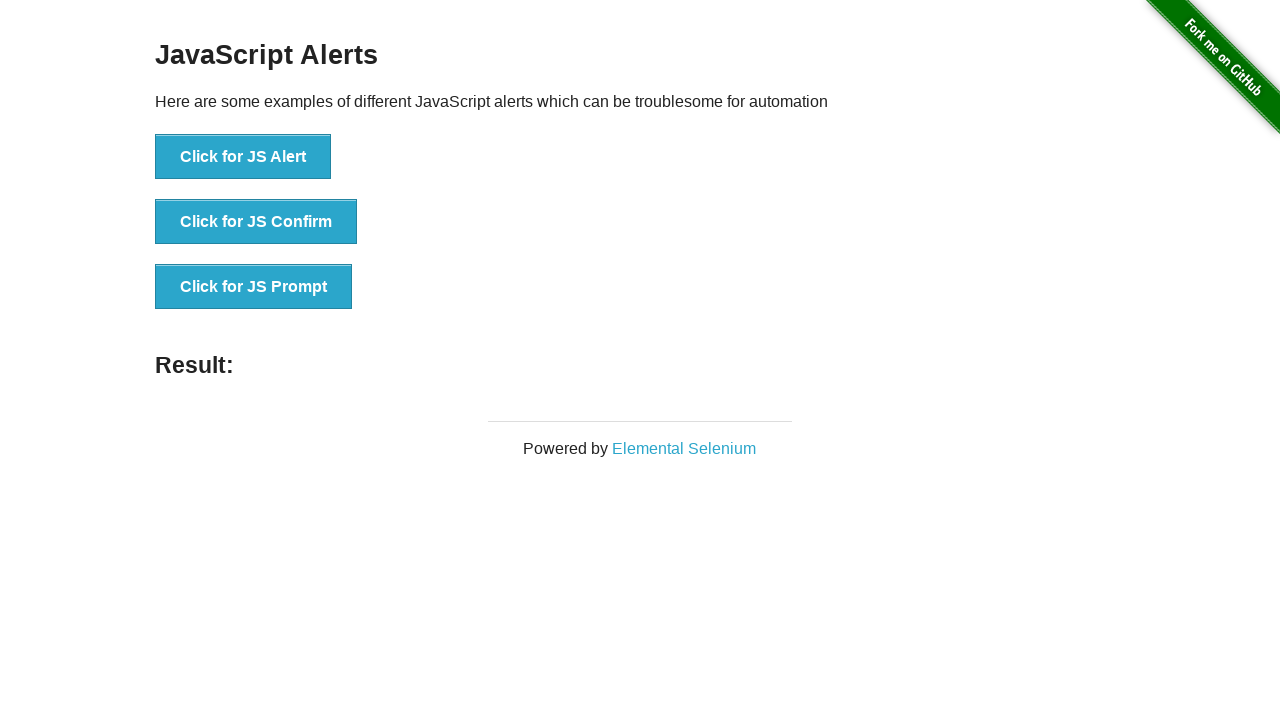

Clicked button to trigger JavaScript confirm dialog at (256, 222) on [onclick='jsConfirm()']
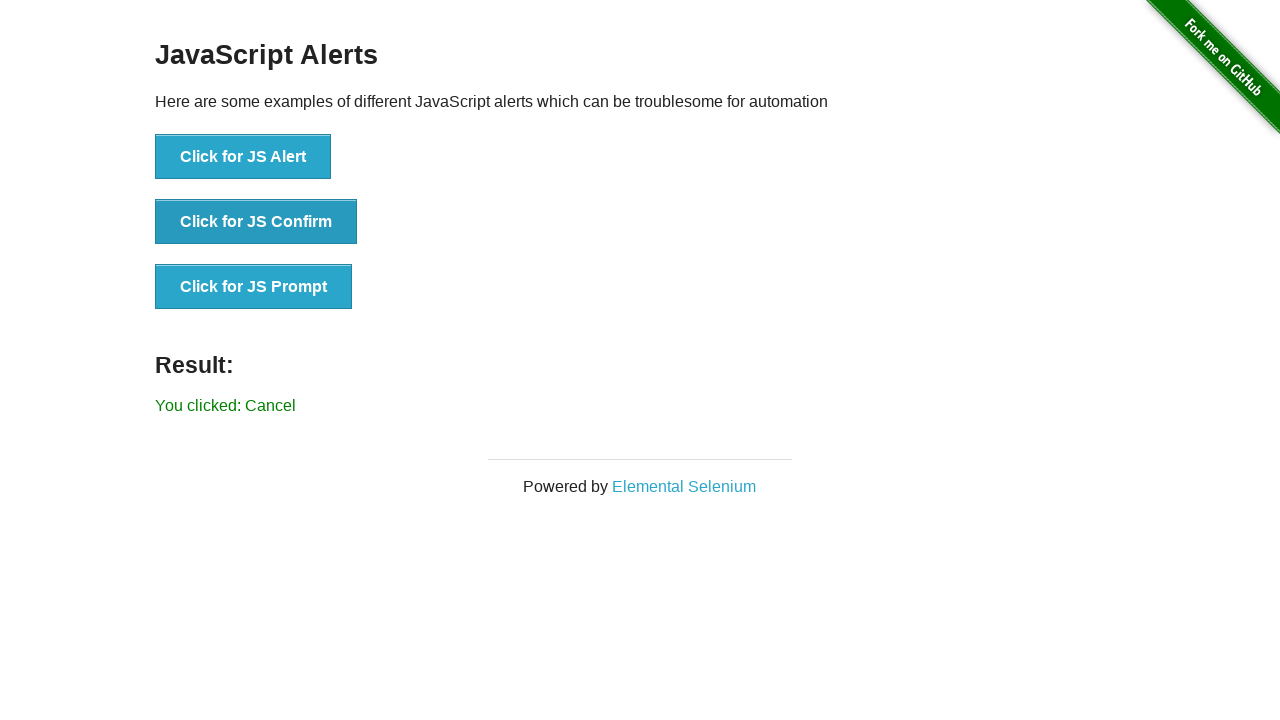

Verified result text shows 'You clicked: Cancel'
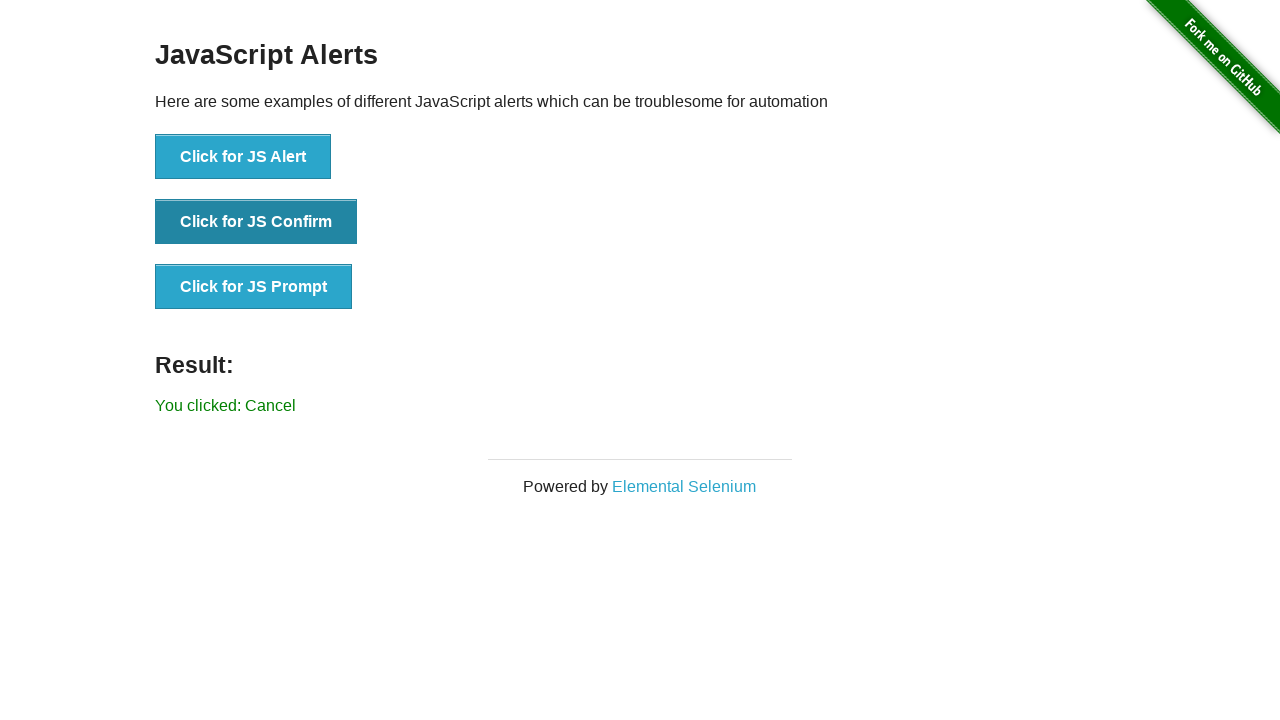

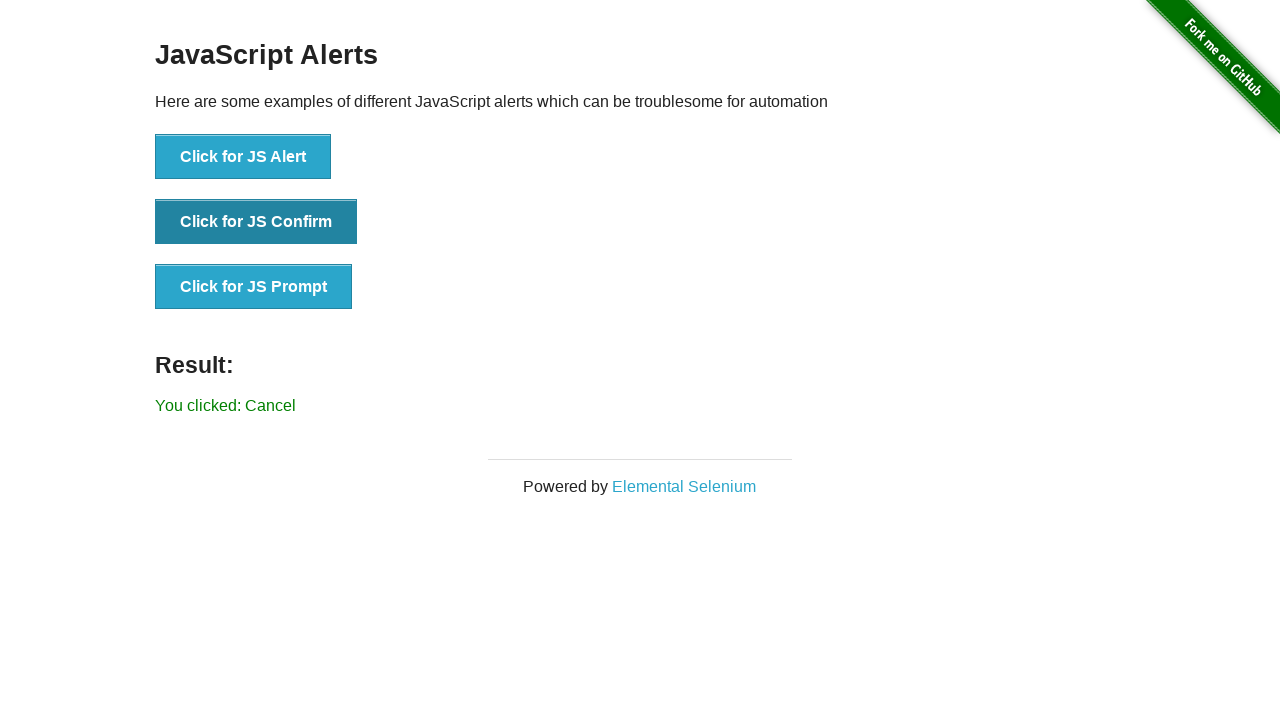